Tests form interactions on a practice automation page by clicking a checkbox, selecting the corresponding option in a dropdown, entering the text in an input field, and handling a JavaScript alert.

Starting URL: https://www.rahulshettyacademy.com/AutomationPractice/

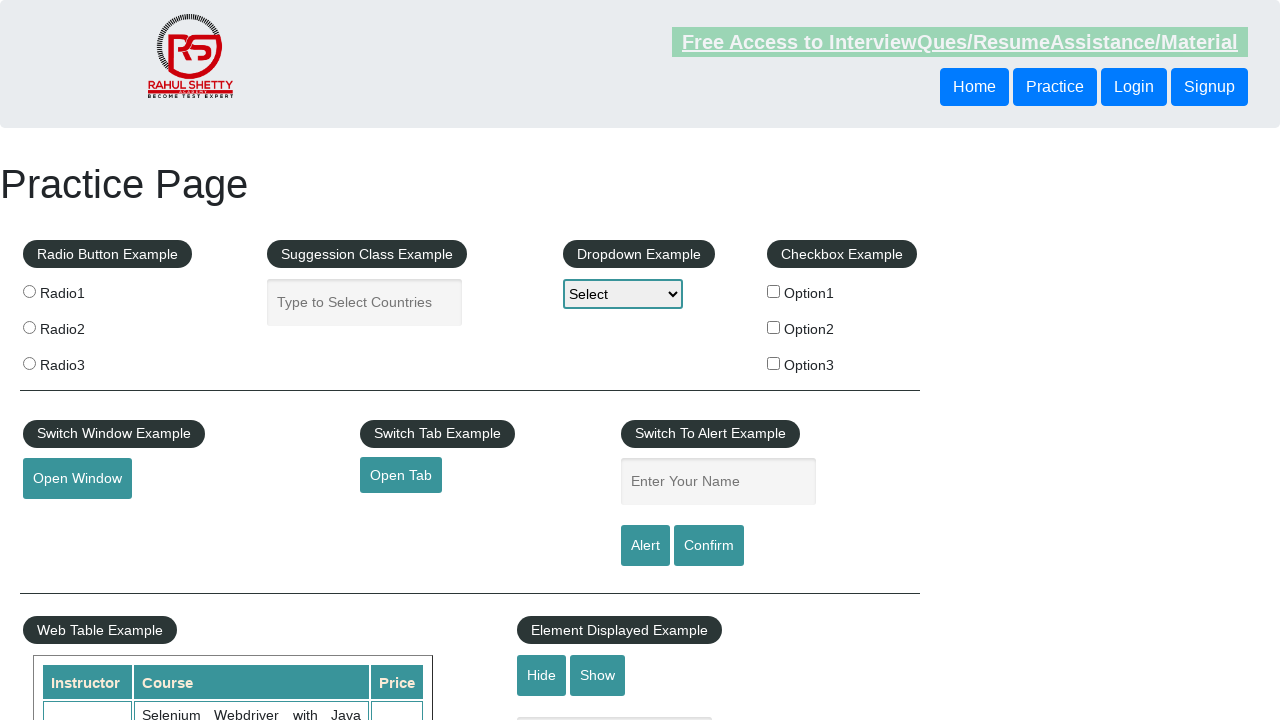

Clicked the second checkbox (Option2) at (774, 327) on xpath=//*[@id='checkbox-example']/fieldset/label[2]/input
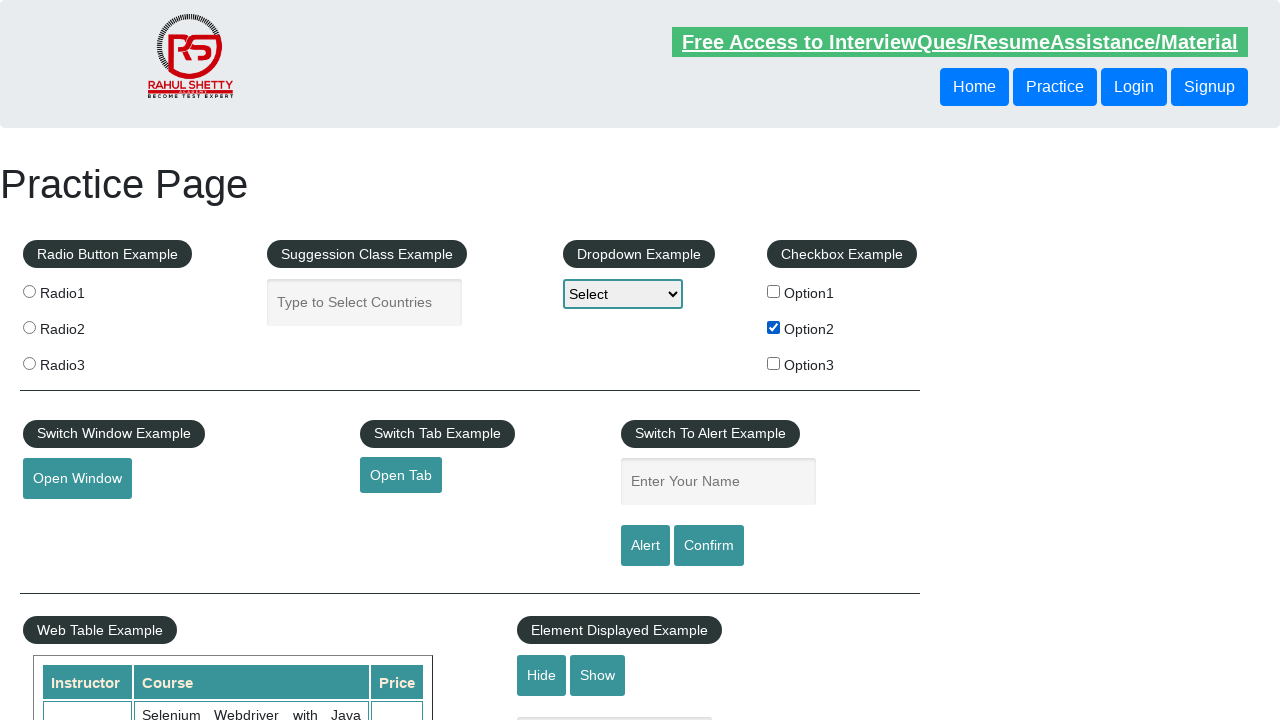

Retrieved checkbox label text: 'Option2'
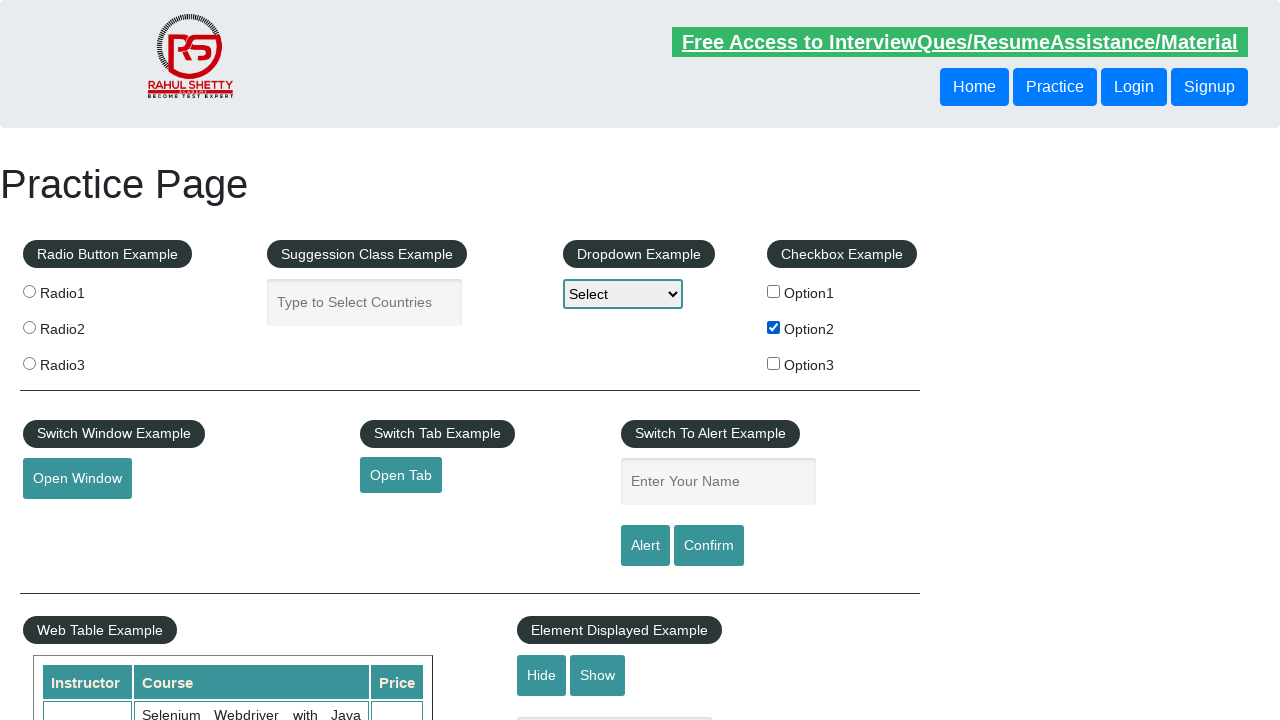

Selected 'Option2' in the dropdown on #dropdown-class-example
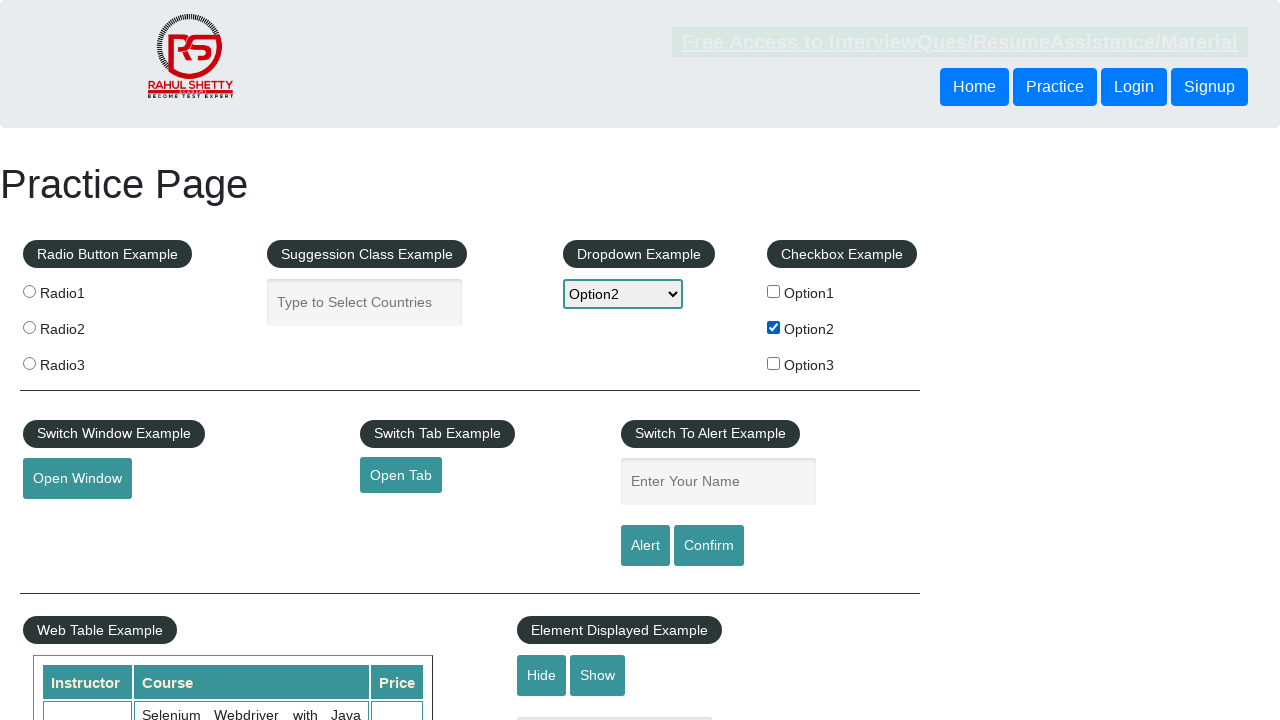

Filled name input field with 'Option2' on input[name='enter-name']
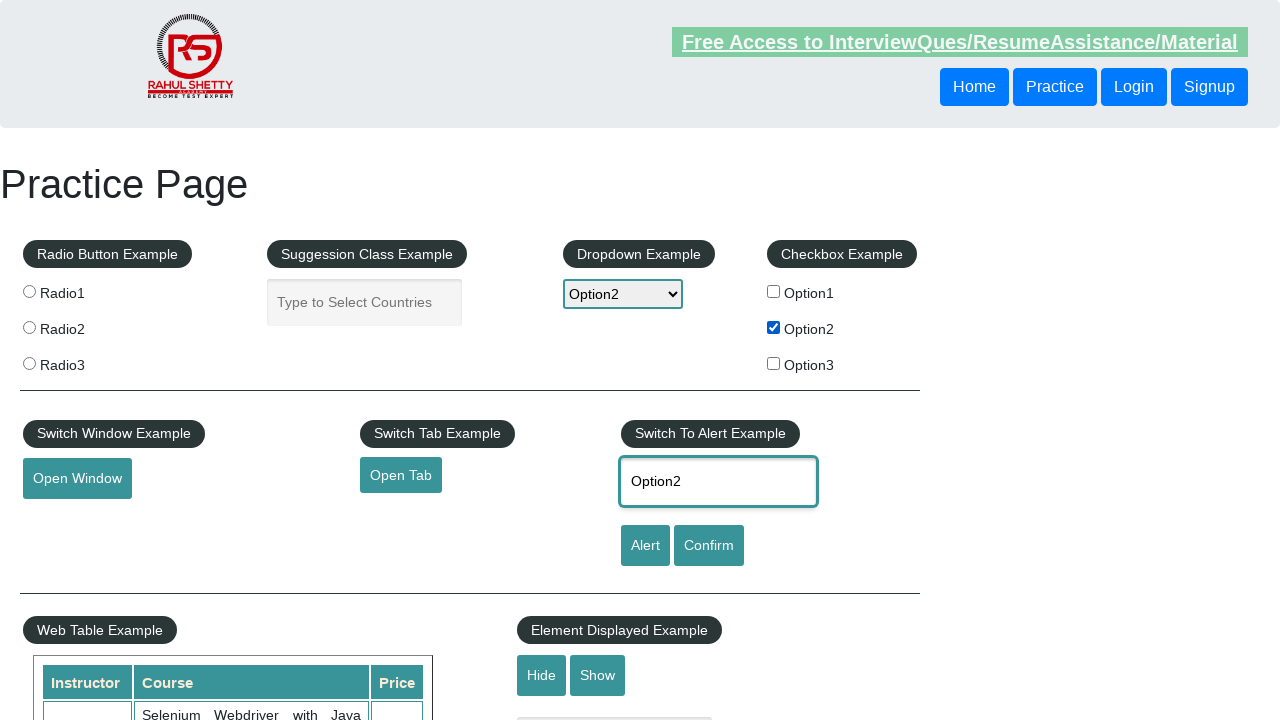

Clicked the alert button at (645, 546) on #alertbtn
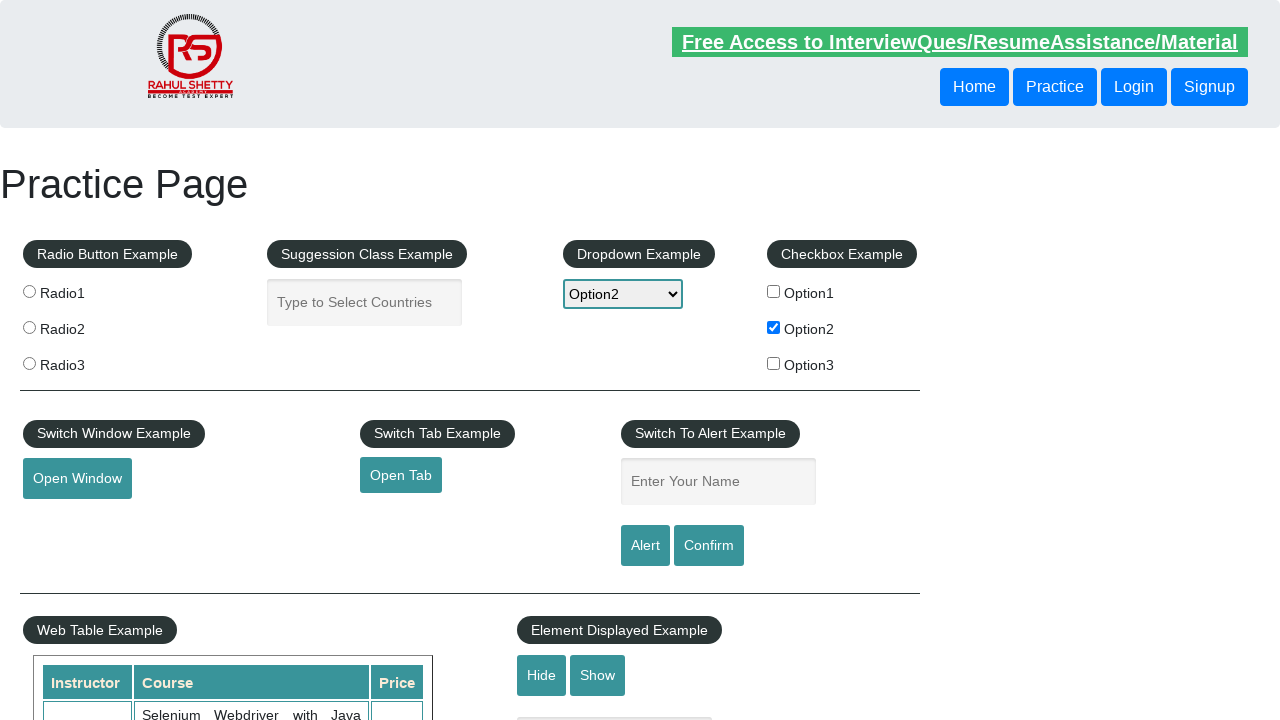

Set up dialog handler to accept alerts
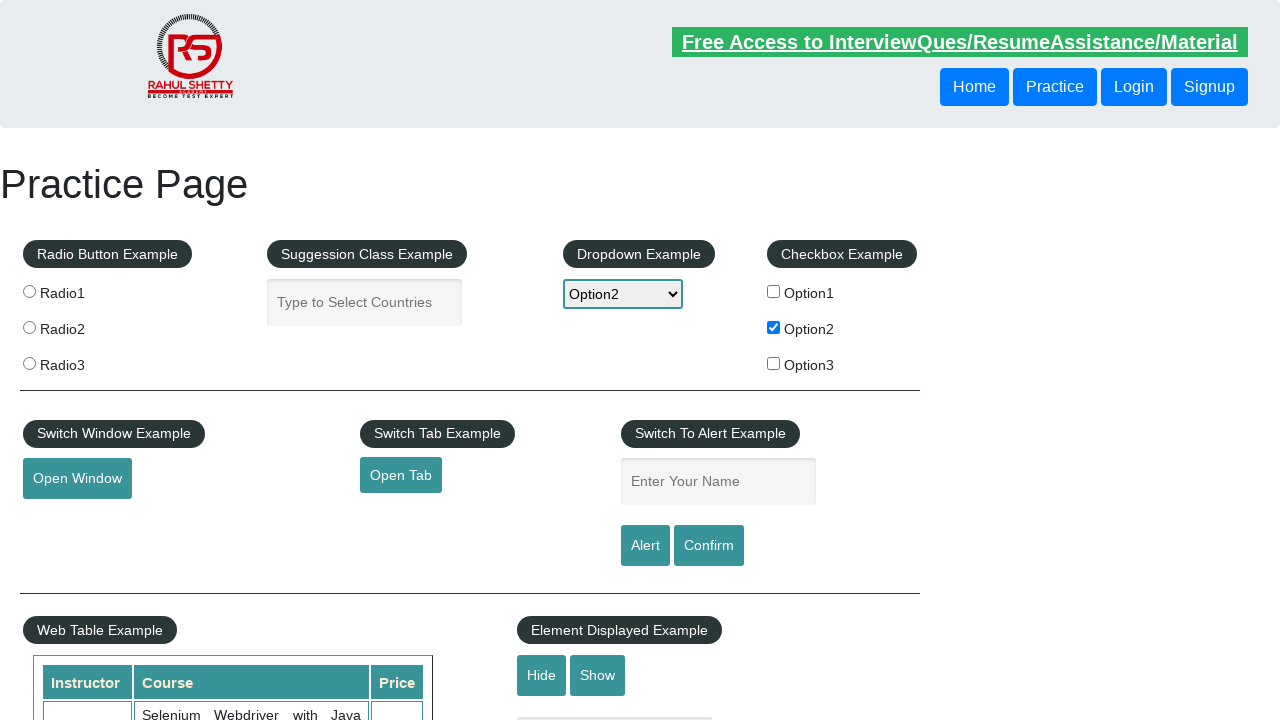

Waited 500ms for alert processing
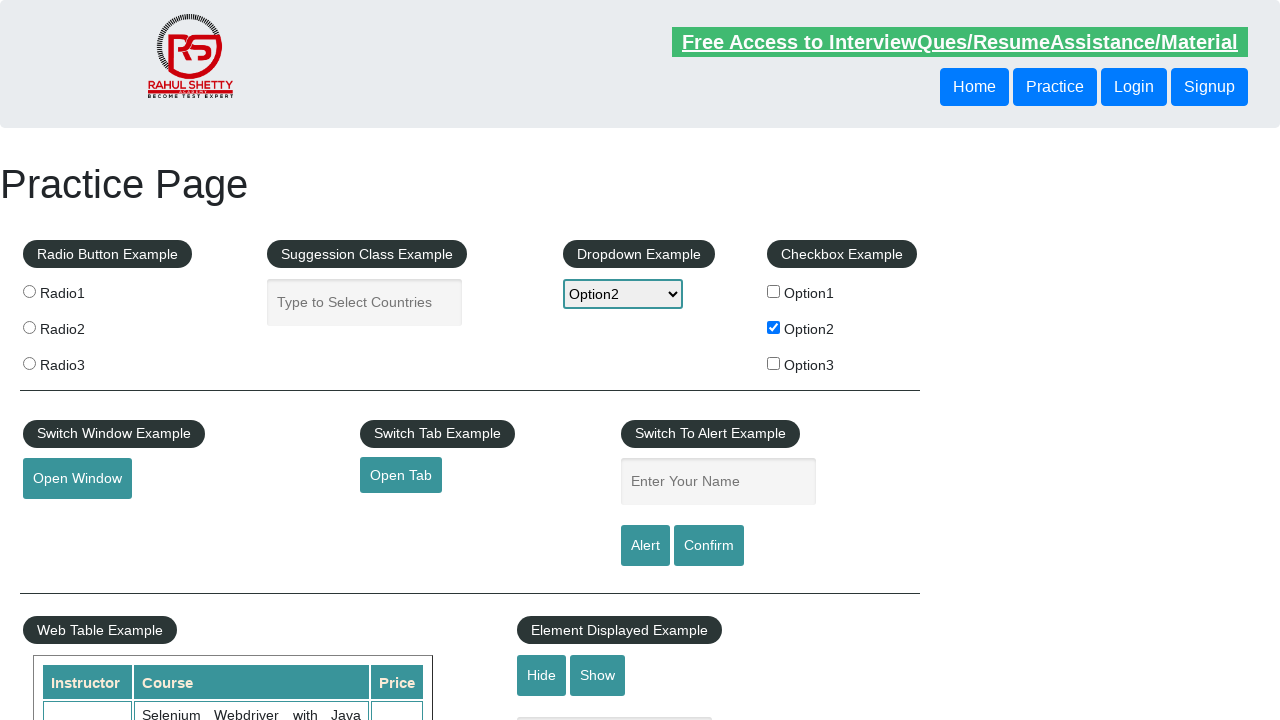

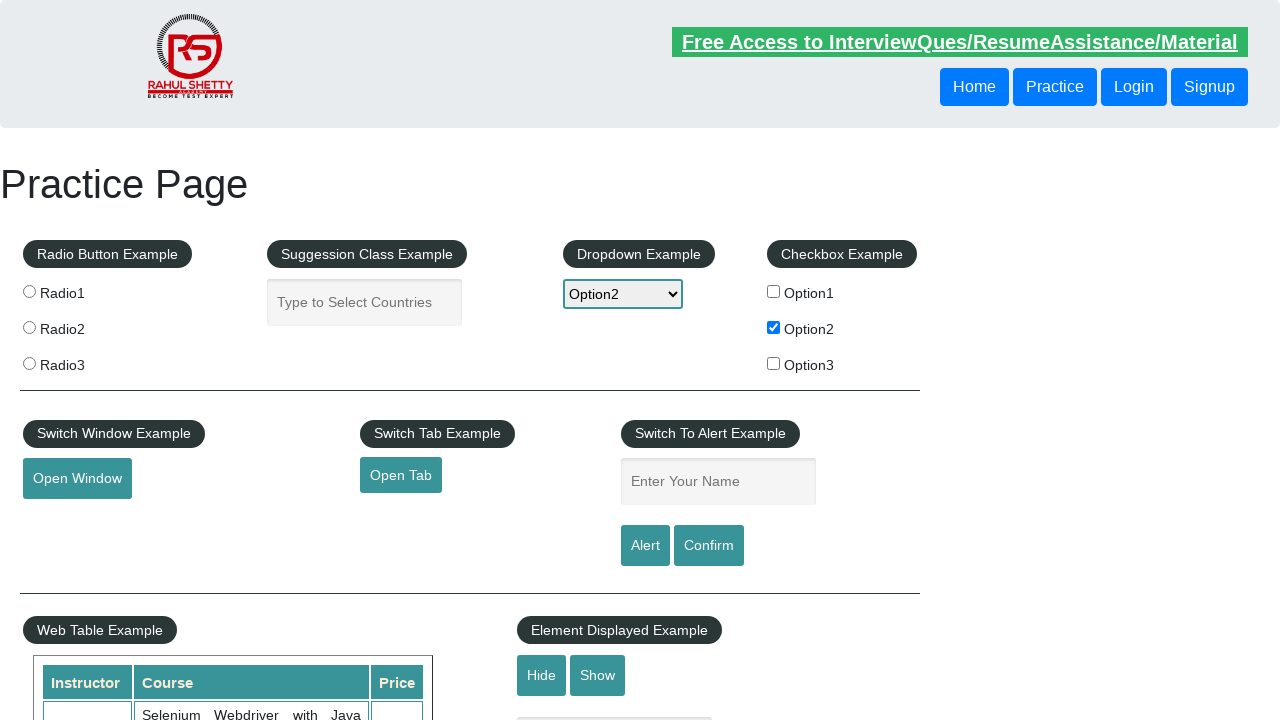